Tests file upload functionality by uploading a file and verifying the success message is displayed

Starting URL: https://the-internet.herokuapp.com/upload

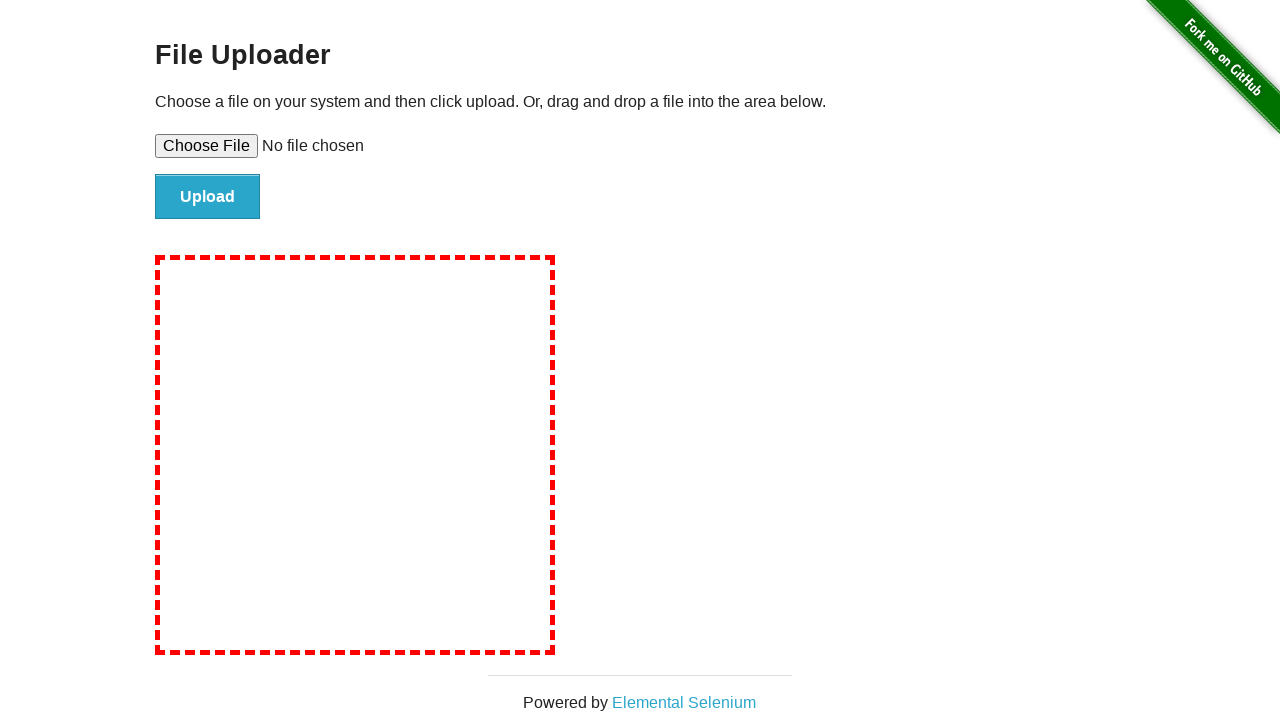

Created temporary test file for upload
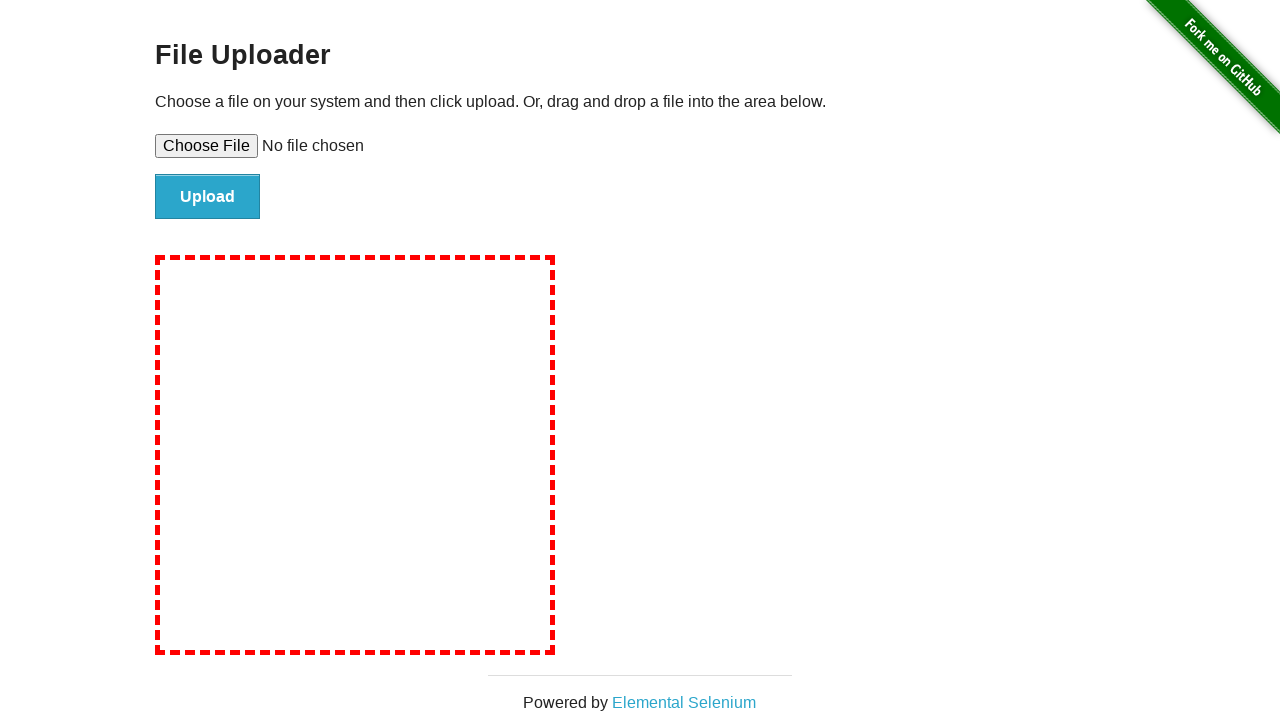

Set input file to temporary test file
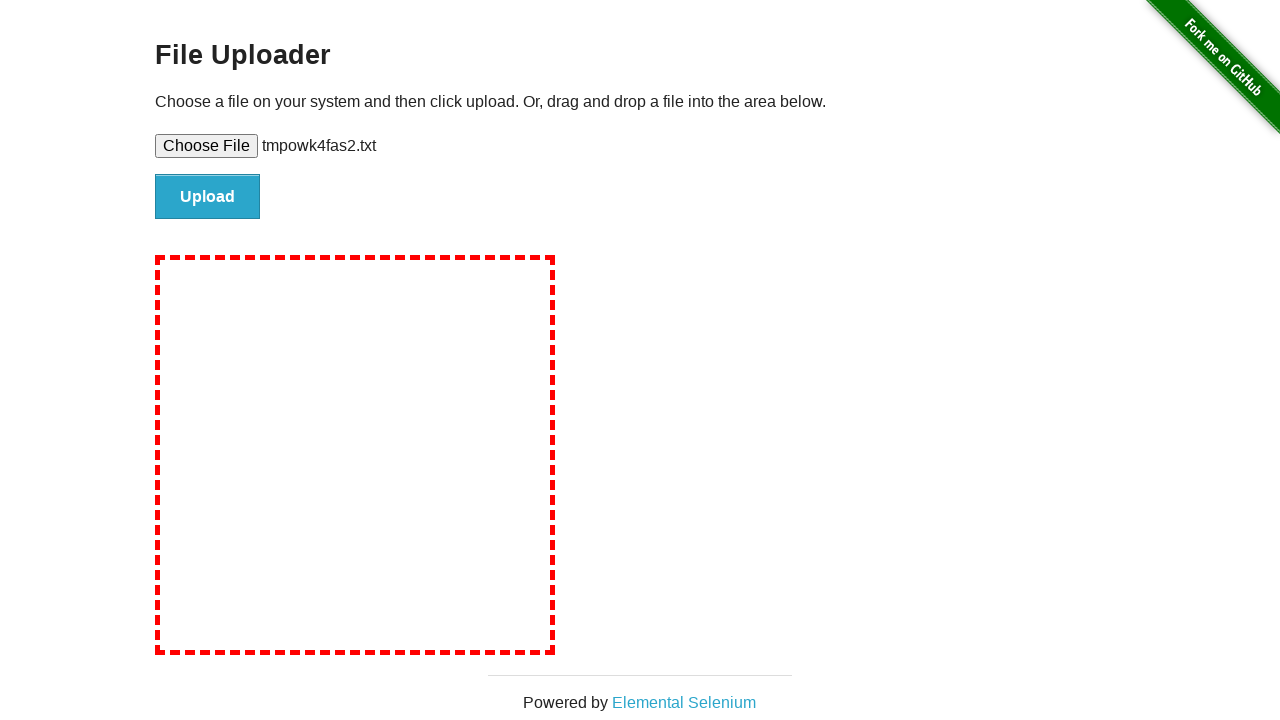

Clicked file submit button at (208, 197) on #file-submit
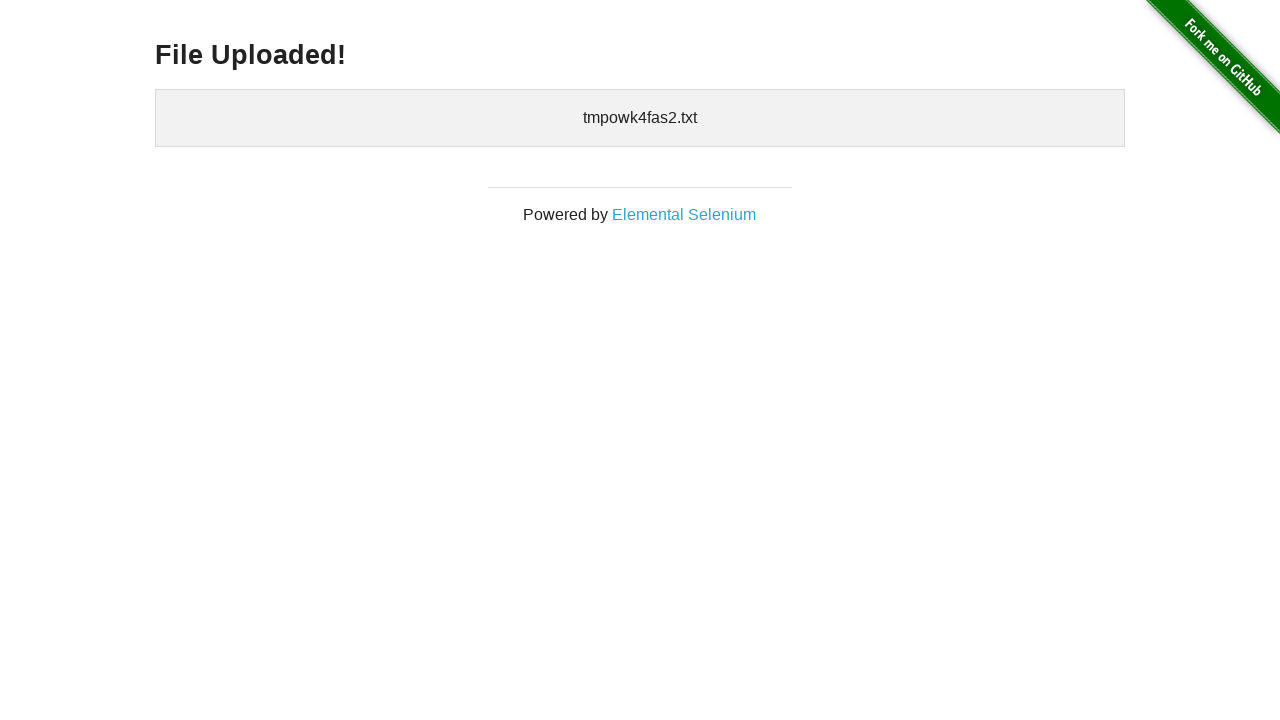

Verified success message 'File Uploaded!' is displayed
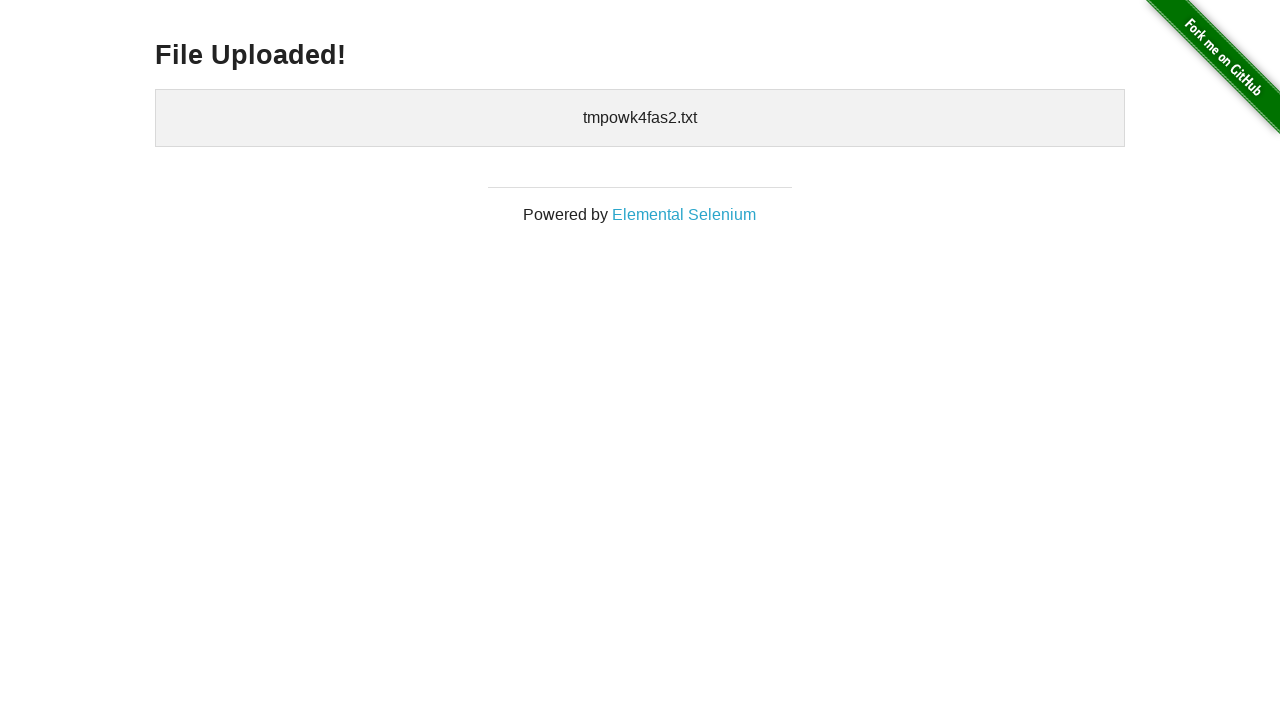

Cleaned up temporary test file
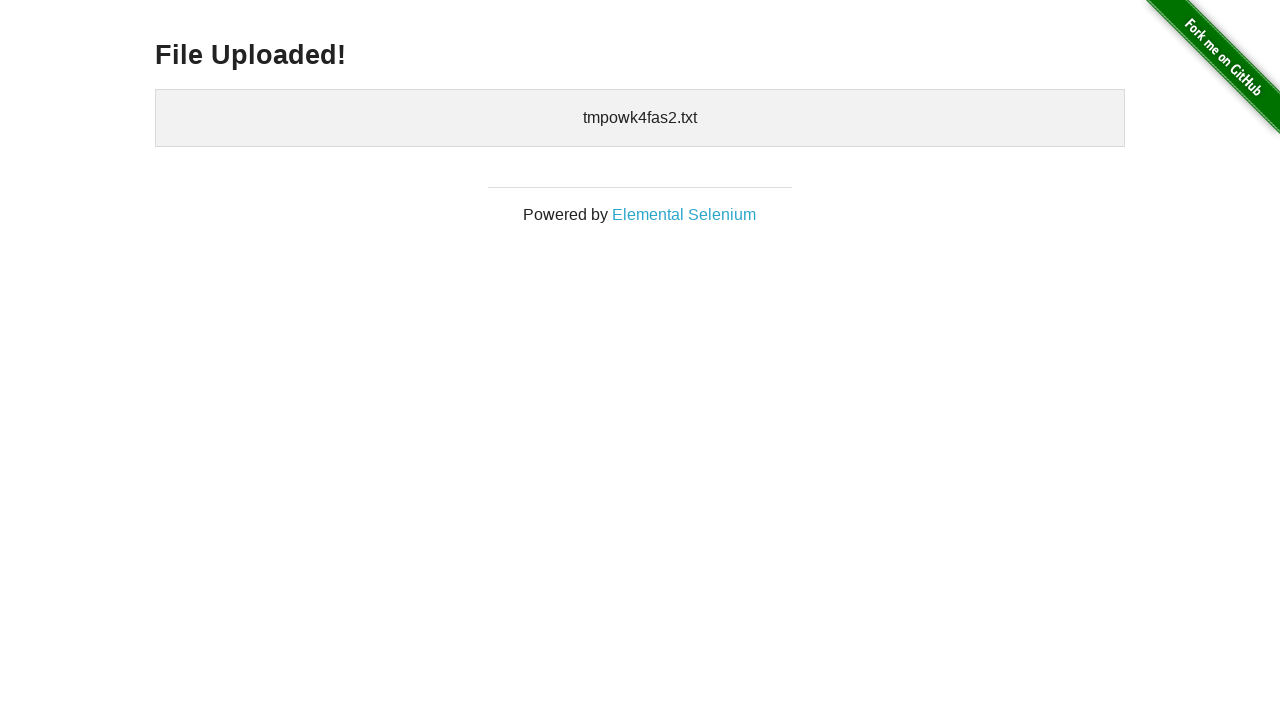

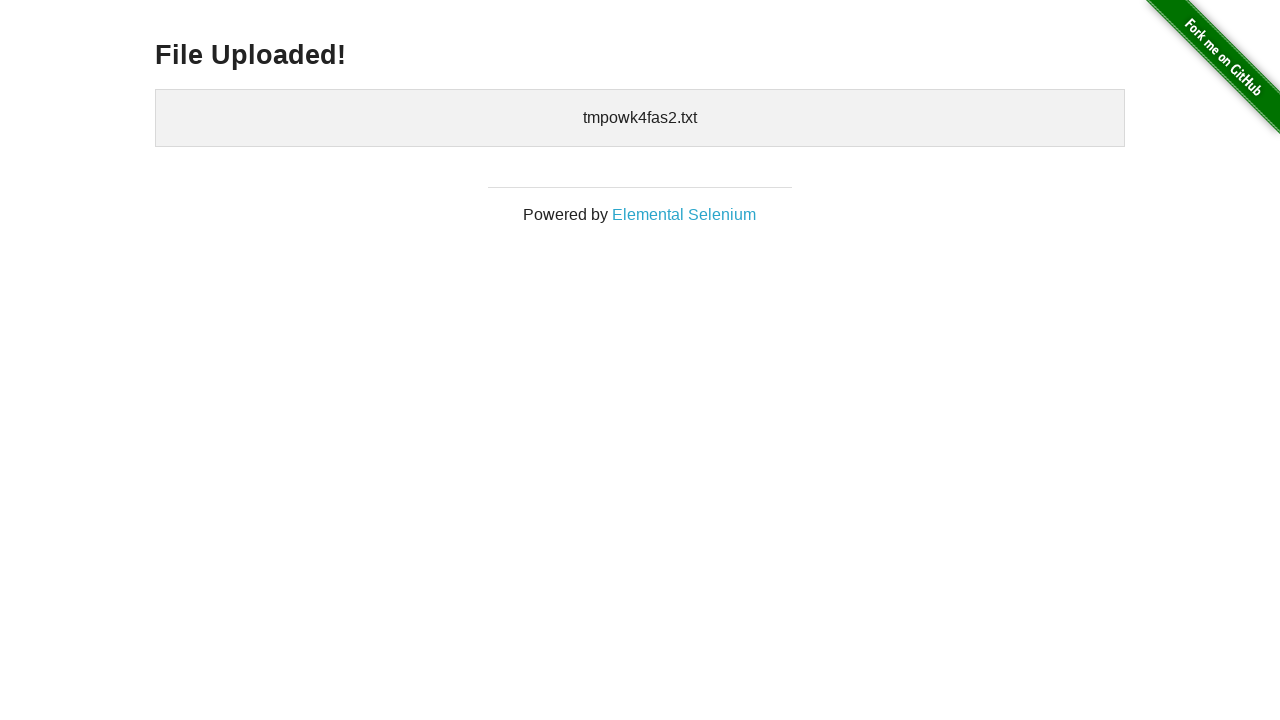